Tests keyboard input functionality by typing "hello world" into an input field with a delay between keystrokes

Starting URL: https://the-internet.herokuapp.com/key_presses

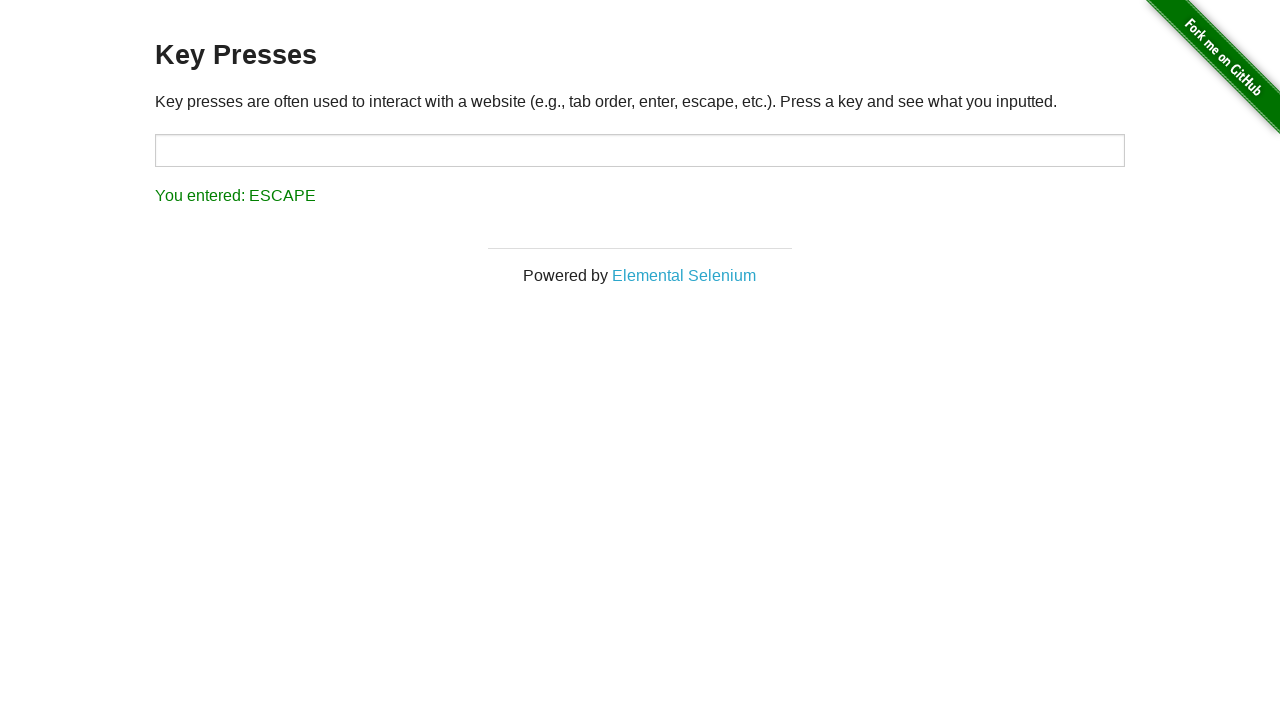

Located input element with id 'target'
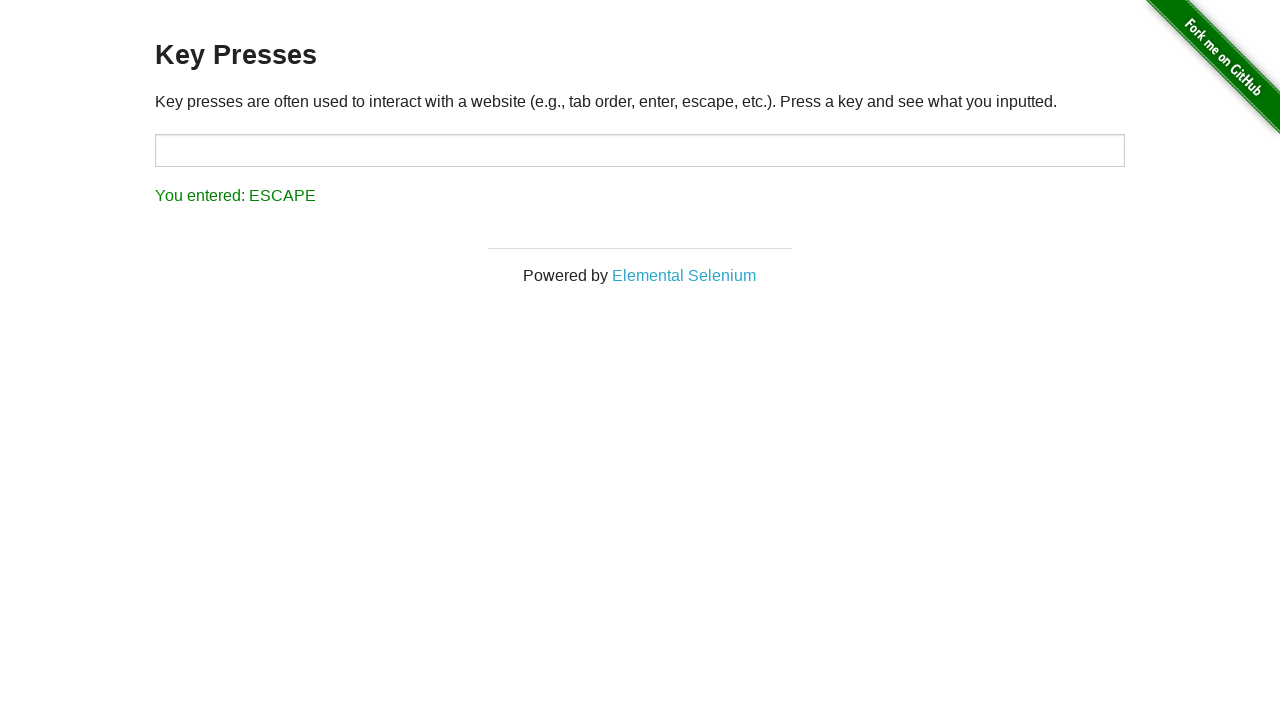

Typed character 'h' with 200ms delay on #target
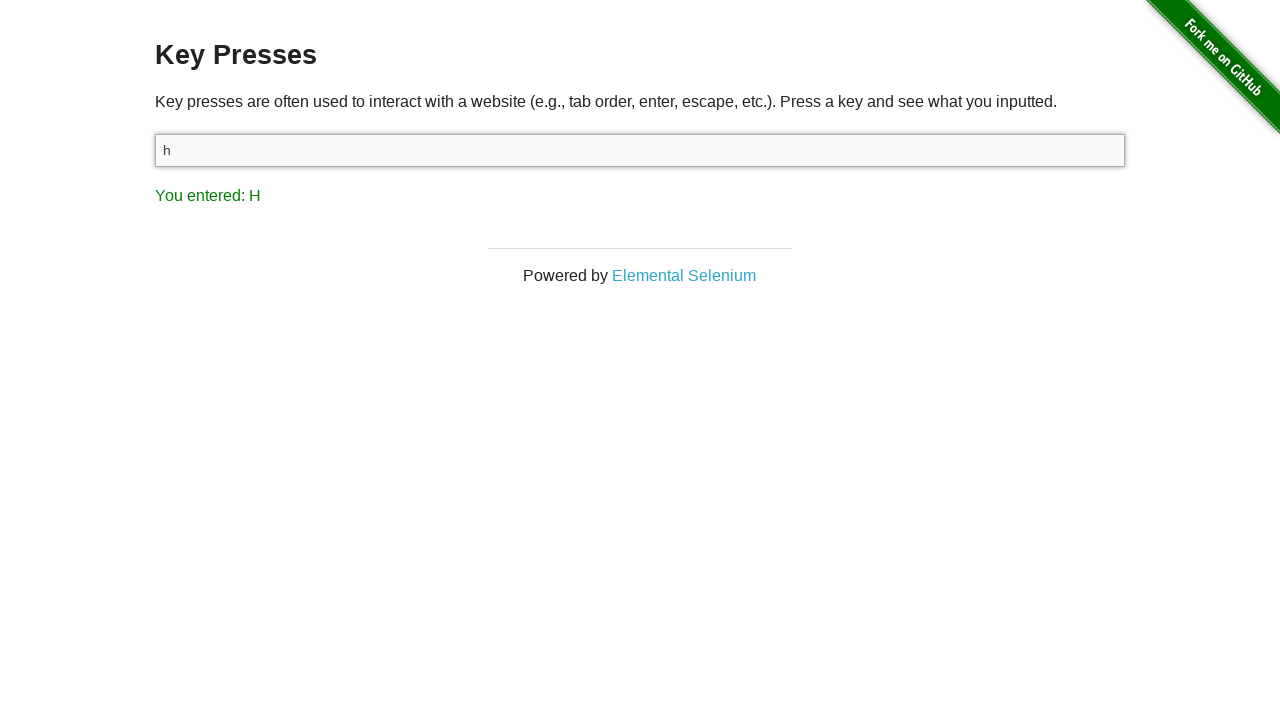

Typed character 'e' with 200ms delay on #target
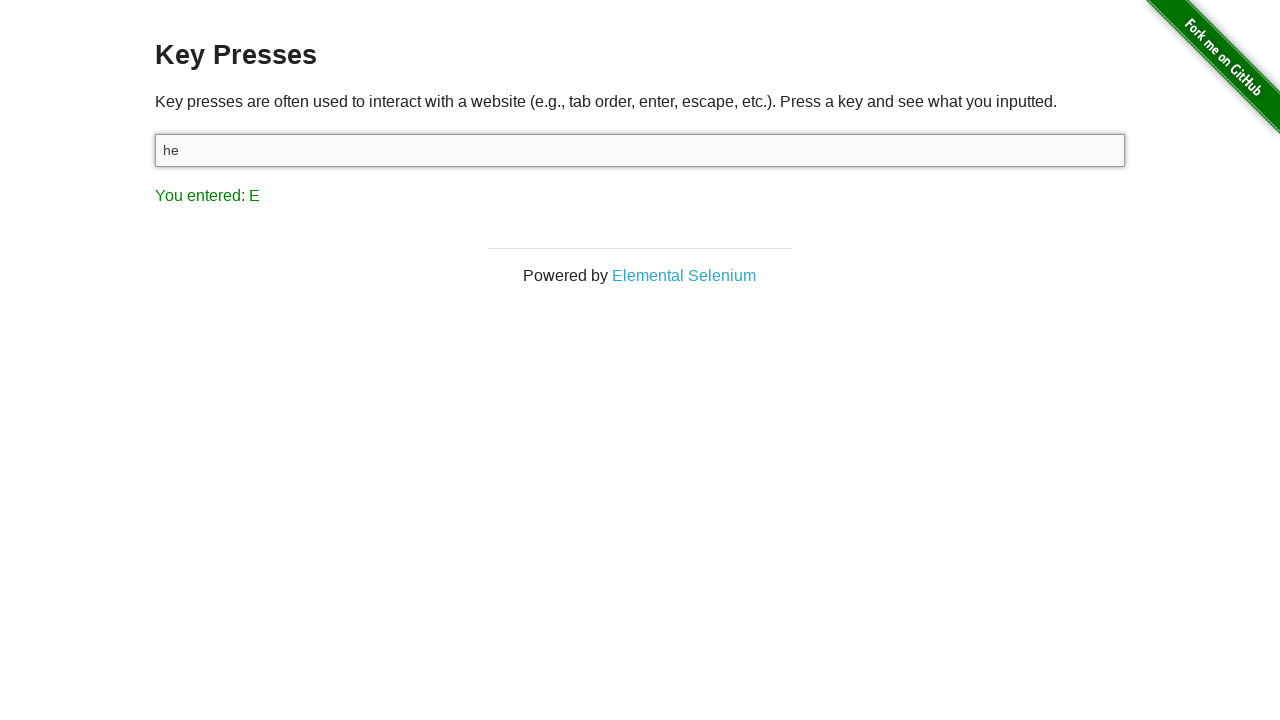

Typed character 'l' with 200ms delay on #target
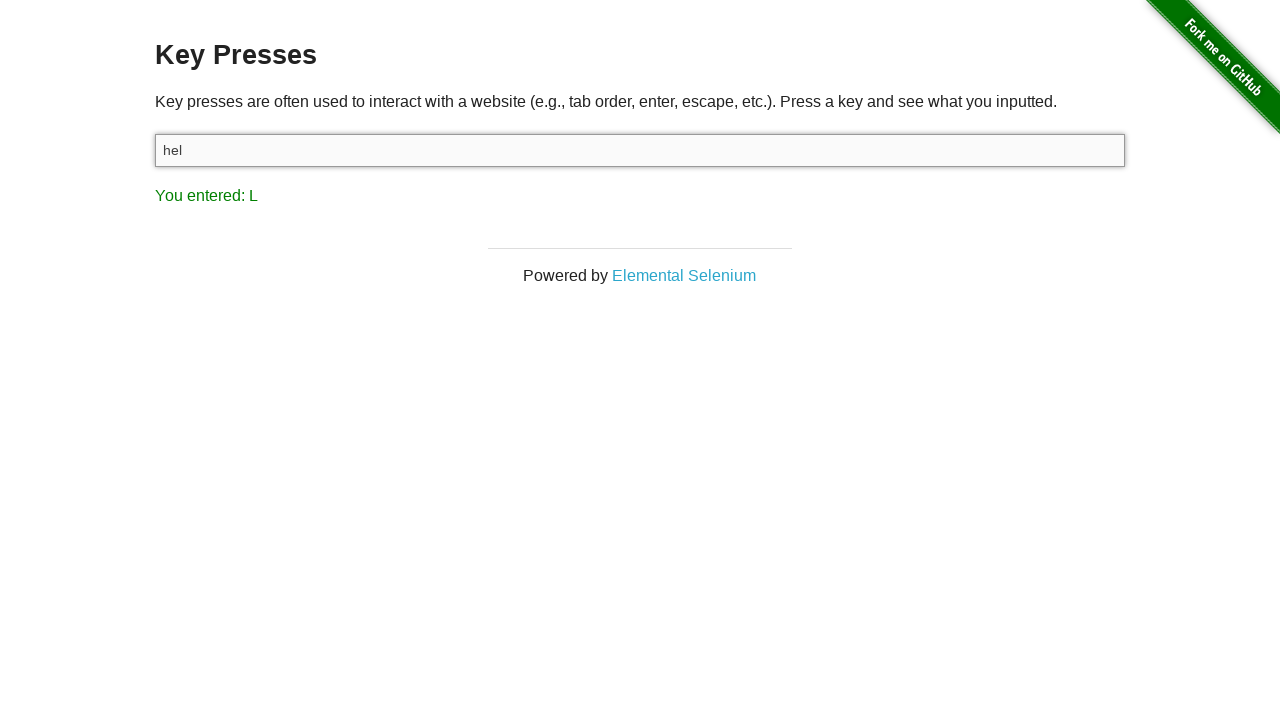

Typed character 'l' with 200ms delay on #target
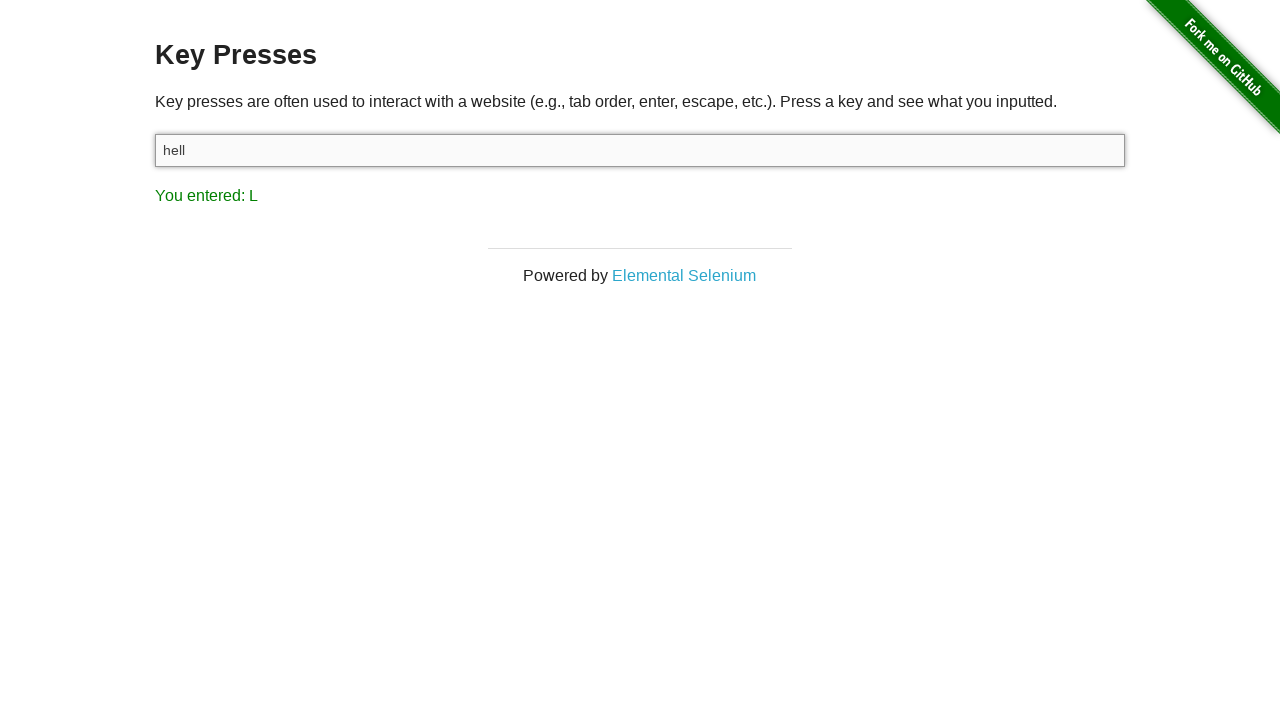

Typed character 'o' with 200ms delay on #target
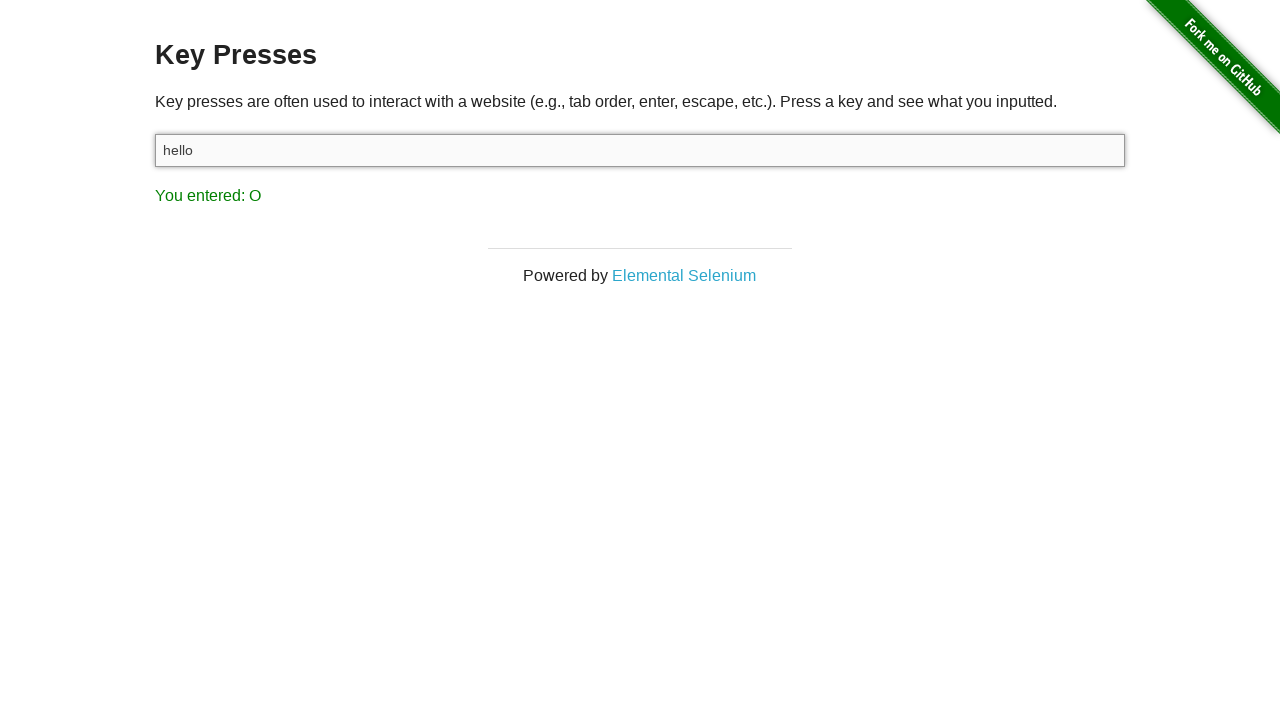

Typed character ' ' with 200ms delay on #target
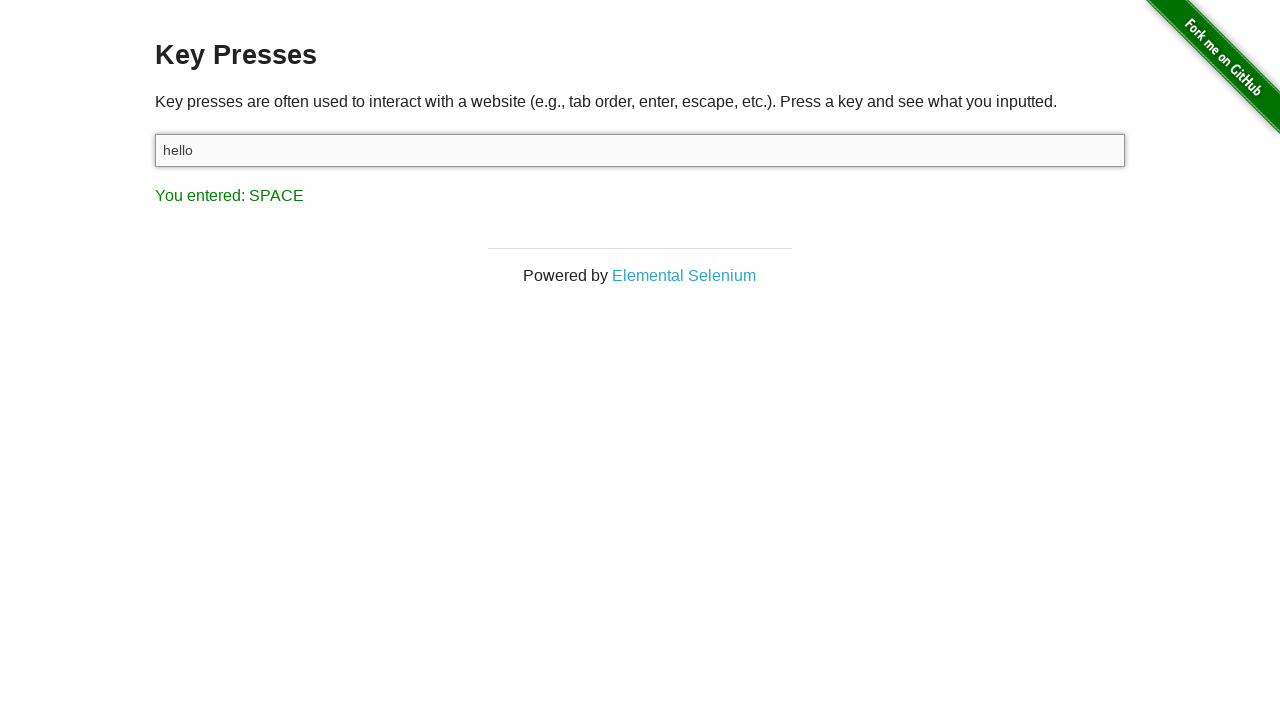

Typed character 'w' with 200ms delay on #target
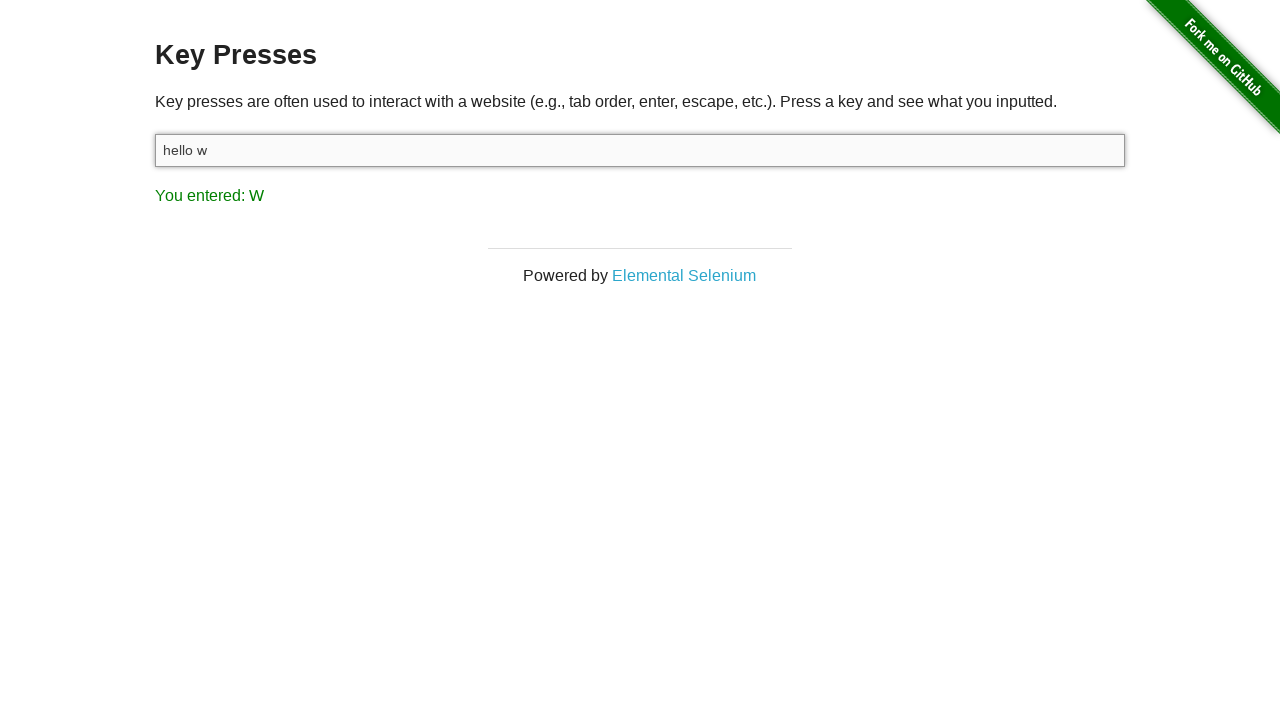

Typed character 'o' with 200ms delay on #target
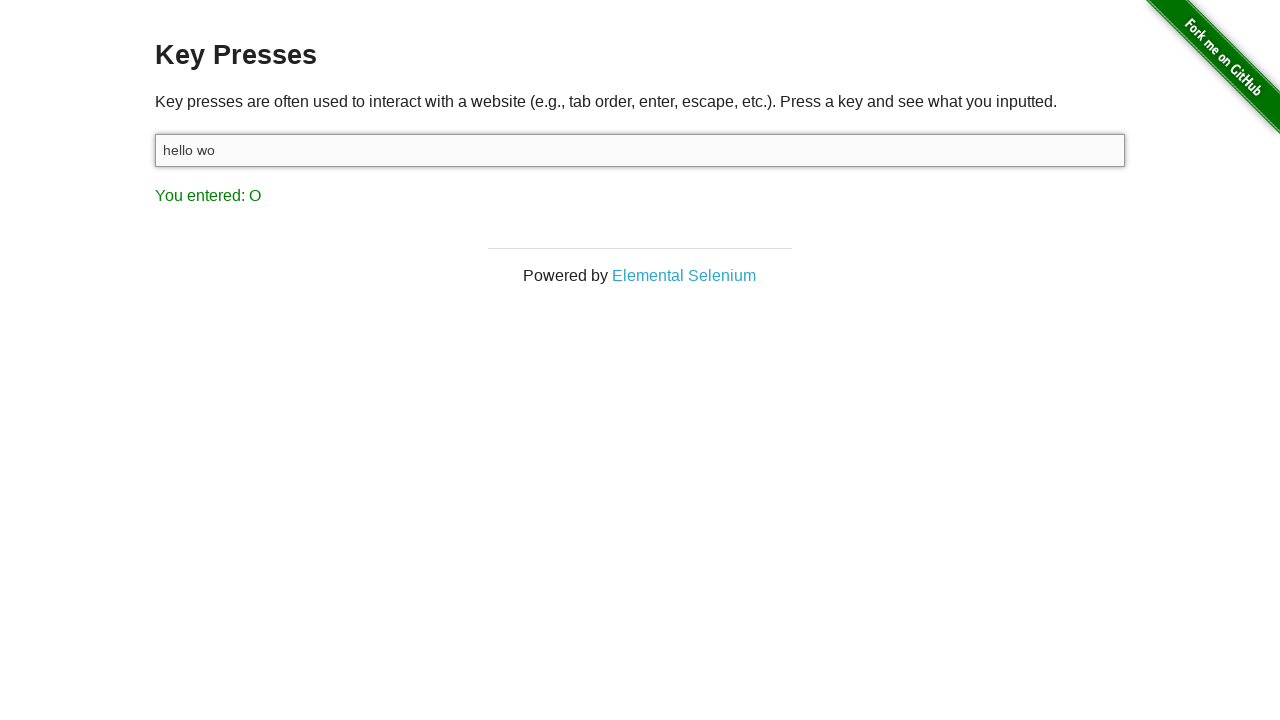

Typed character 'r' with 200ms delay on #target
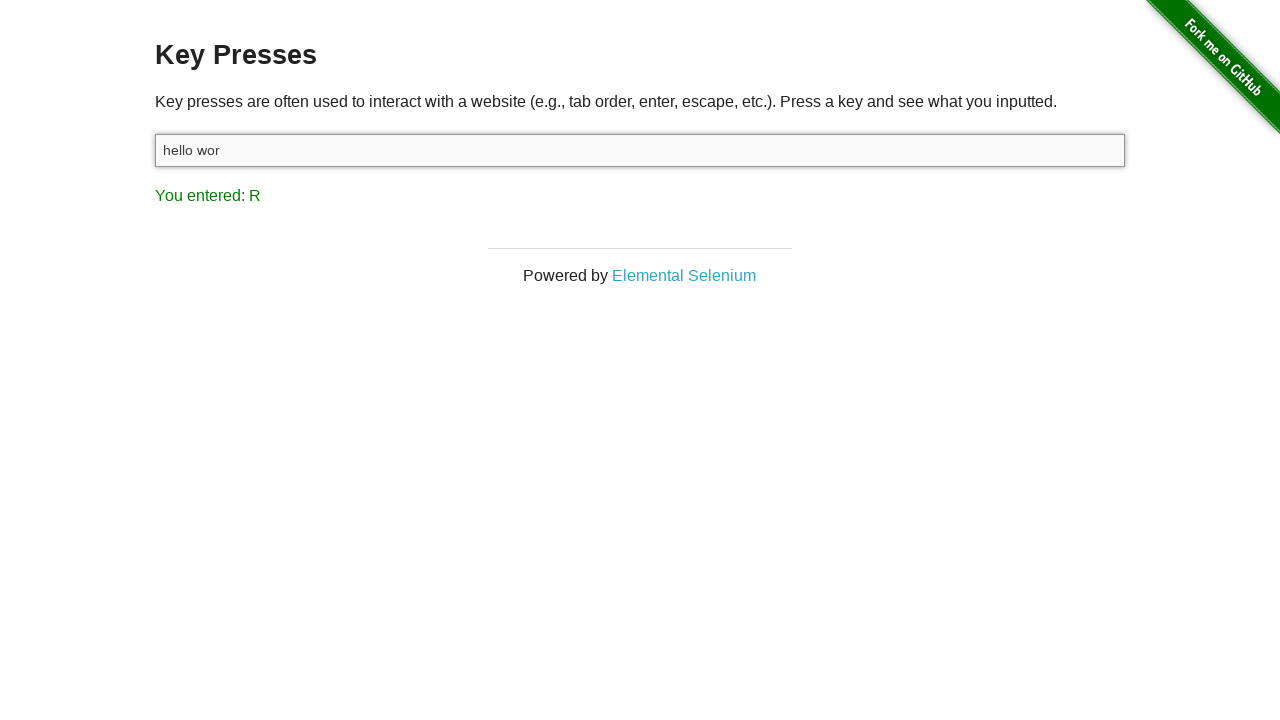

Typed character 'l' with 200ms delay on #target
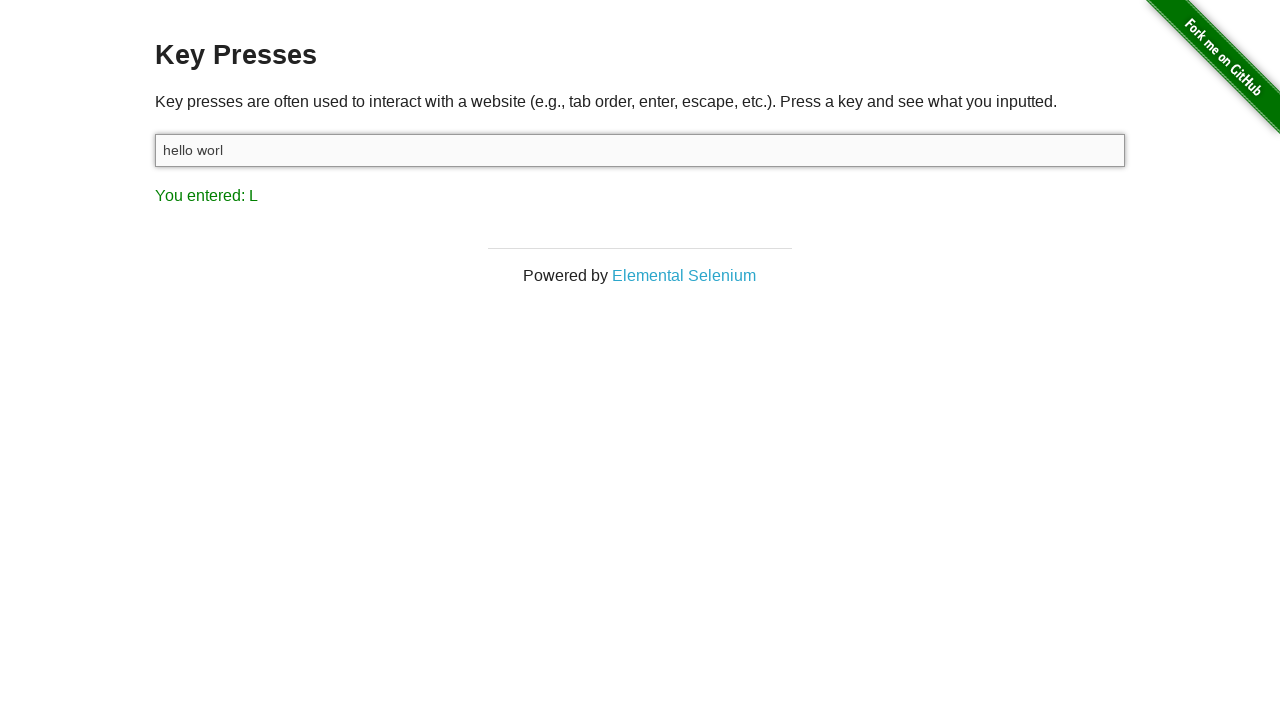

Typed character 'd' with 200ms delay on #target
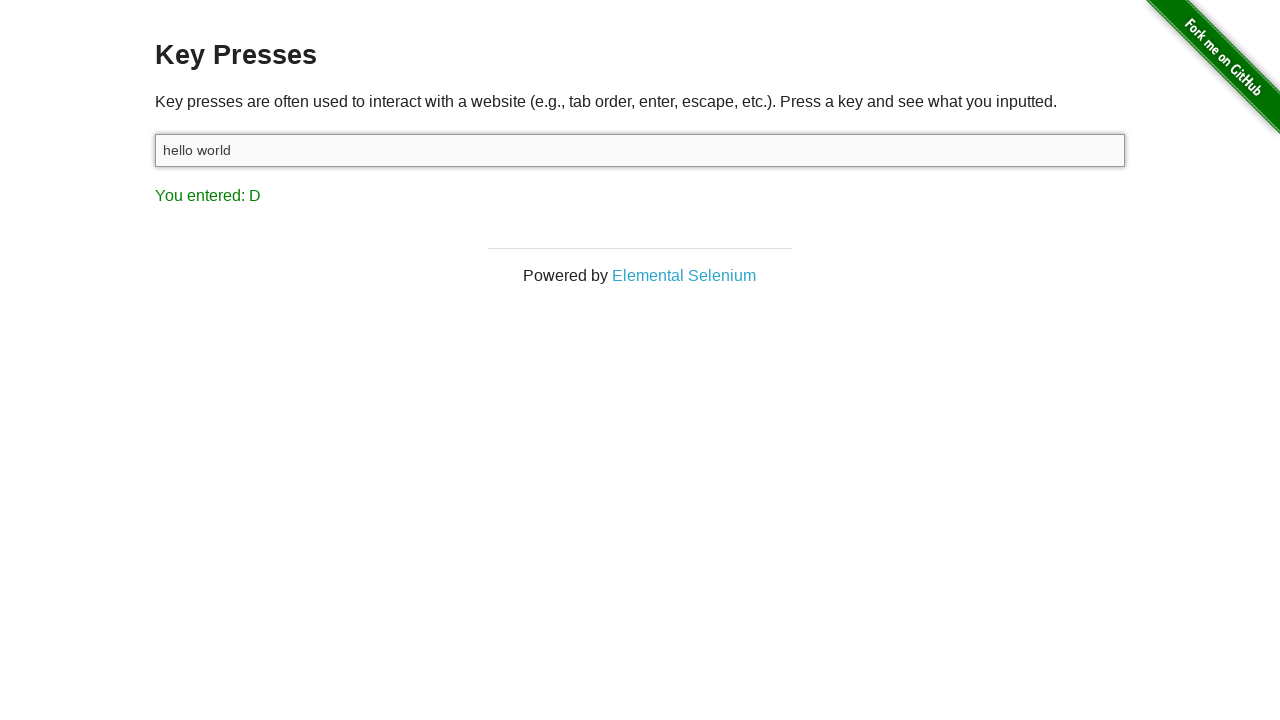

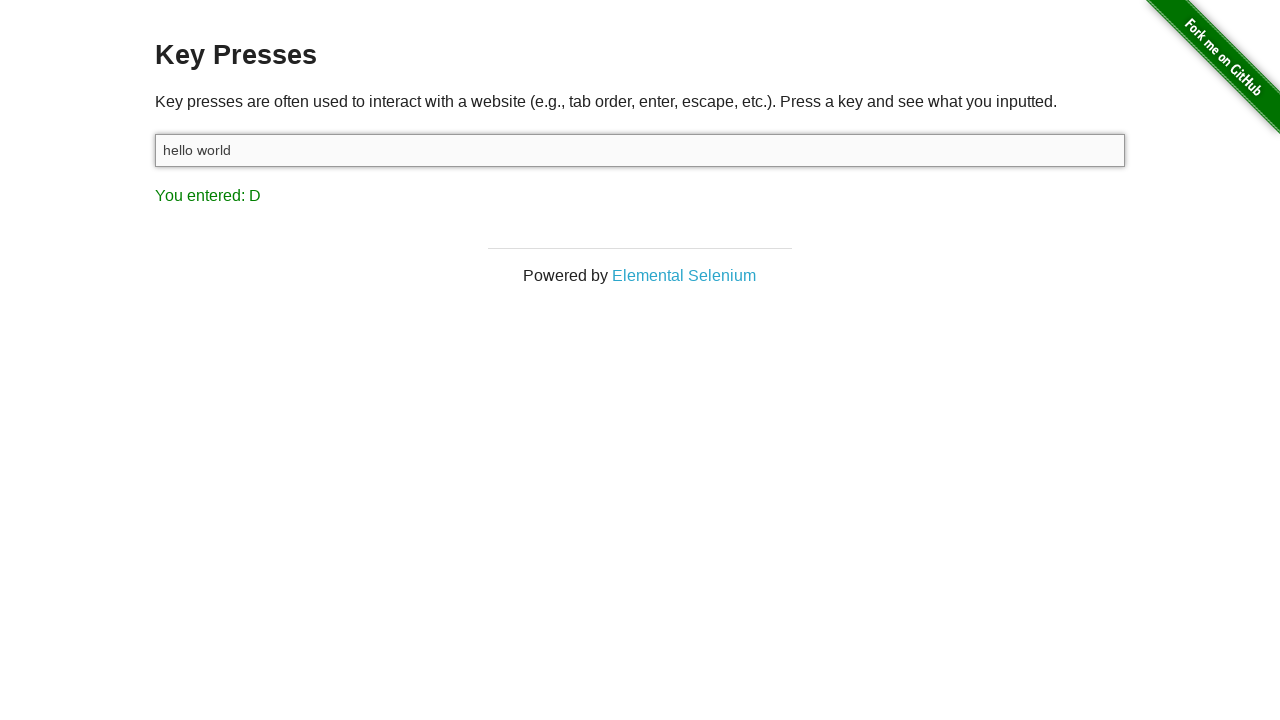